Tests Assert.assertNotEquals by checking if date text in h2/span element matches expected value

Starting URL: http://only-testing-blog.blogspot.in/2014/01/textbox.html

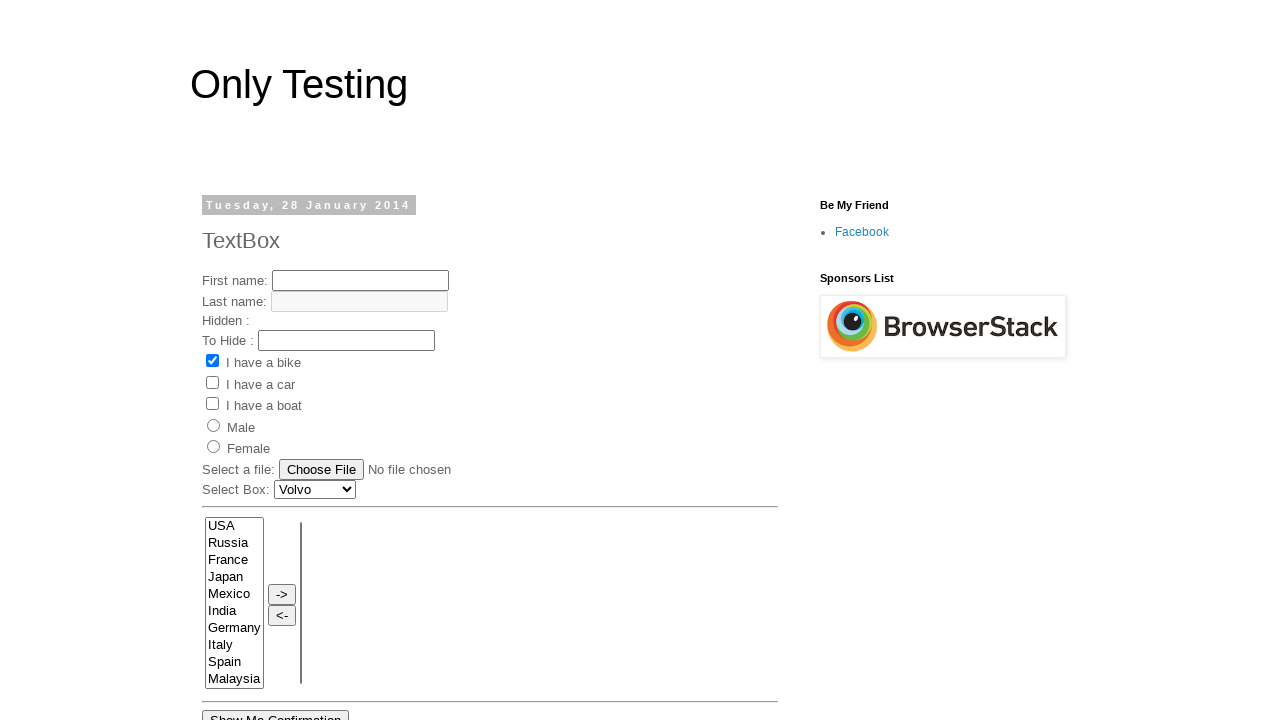

Retrieved date text from h2/span element
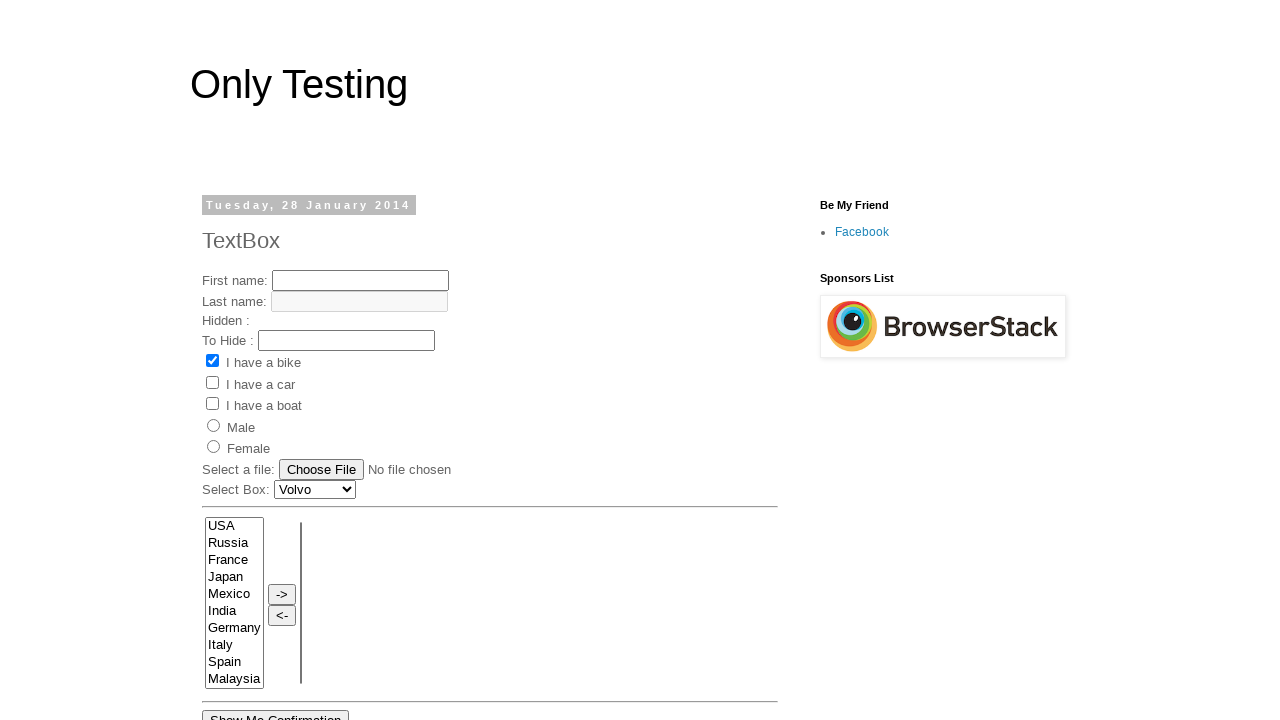

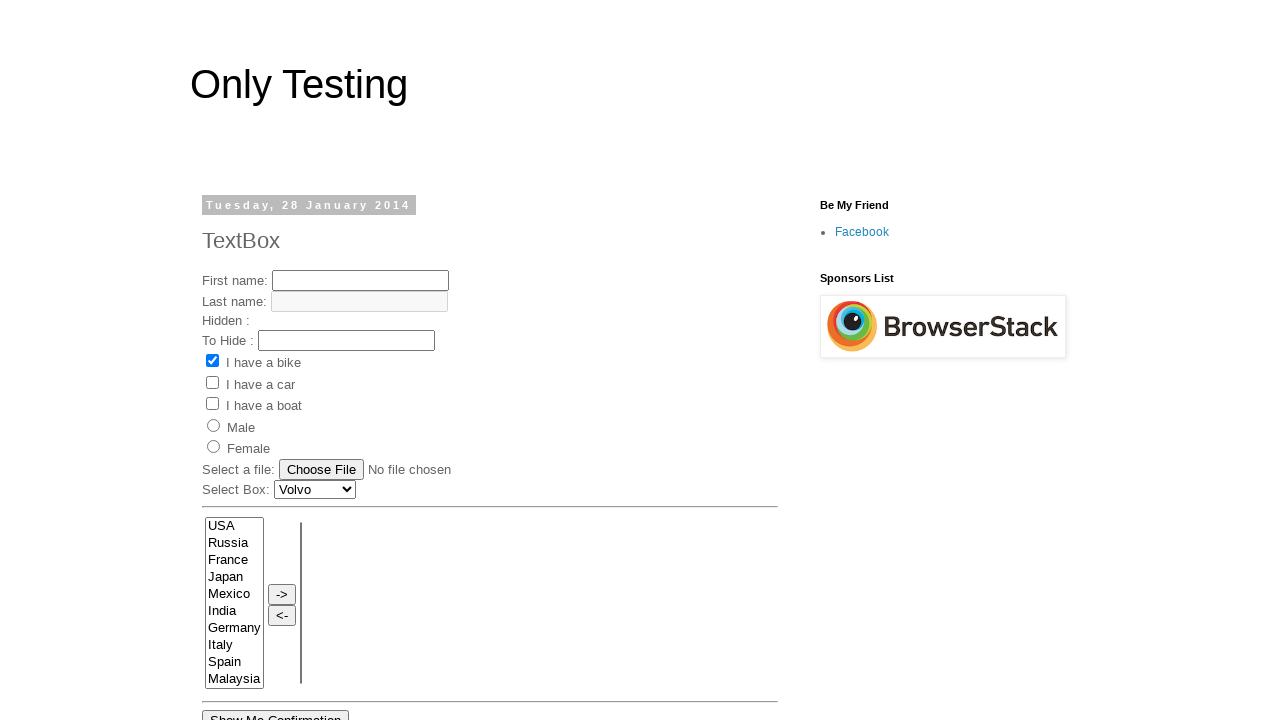